Tests that Privacy Policy and Terms of Service links open in new tabs with correct content while the original tab remains on the home page

Starting URL: https://crio-qkart-frontend-qa.vercel.app/

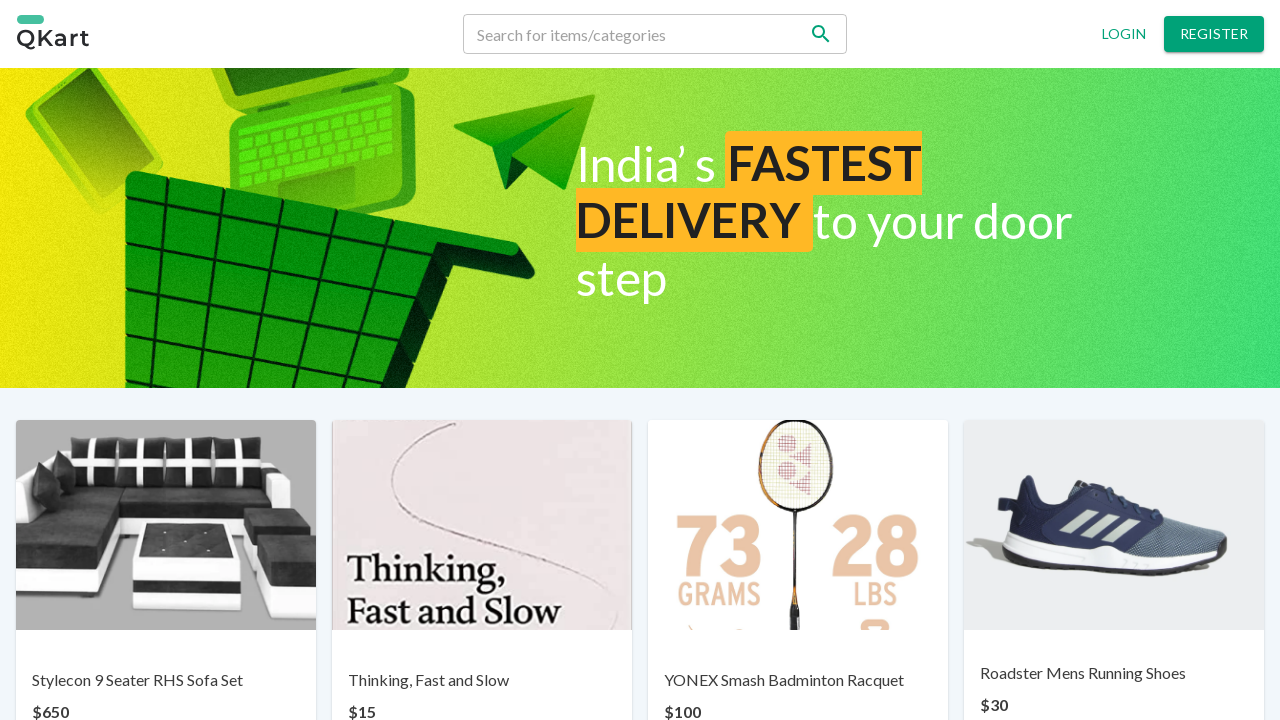

Clicked Privacy Policy link at (486, 667) on a:has-text('Privacy policy')
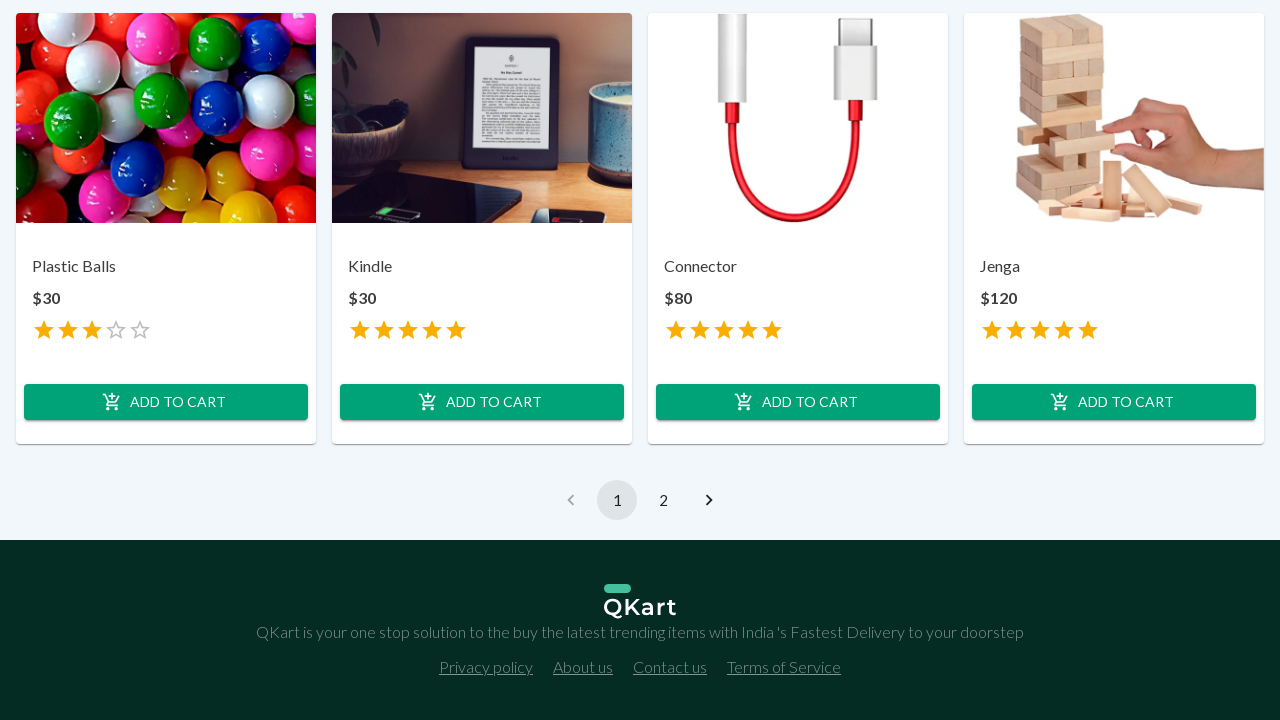

Privacy Policy page loaded
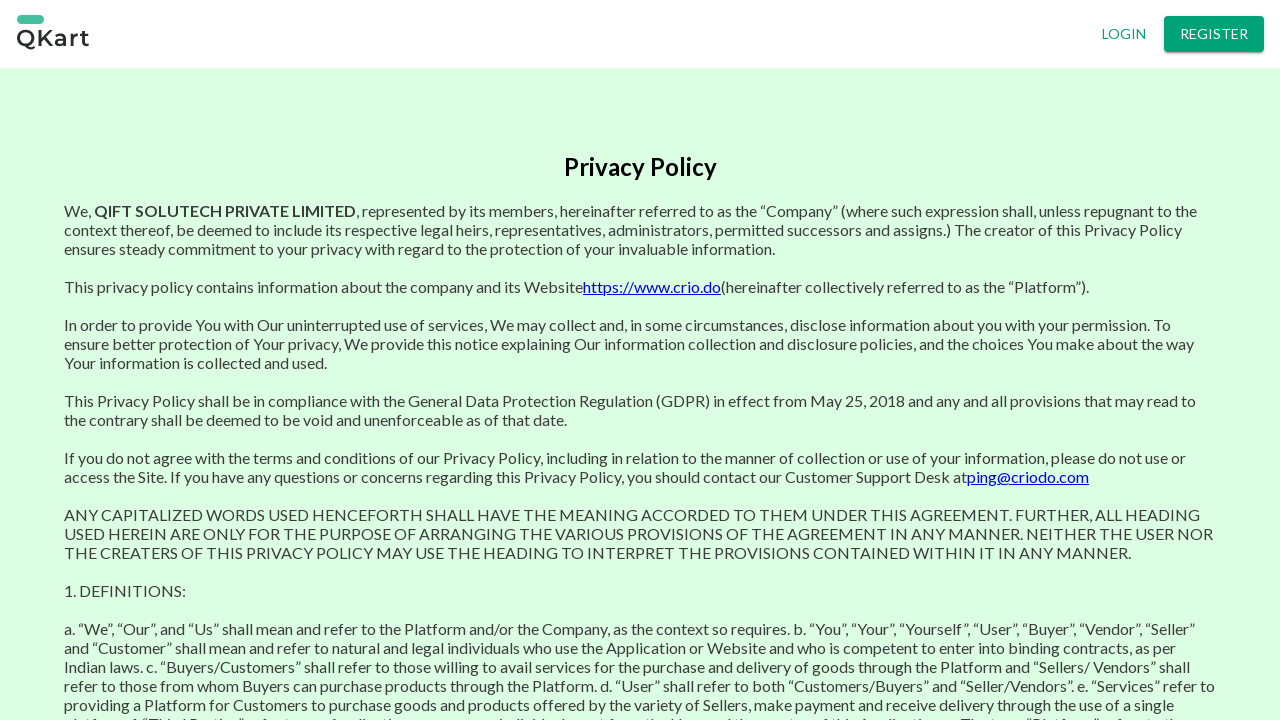

Privacy Policy heading confirmed on new tab
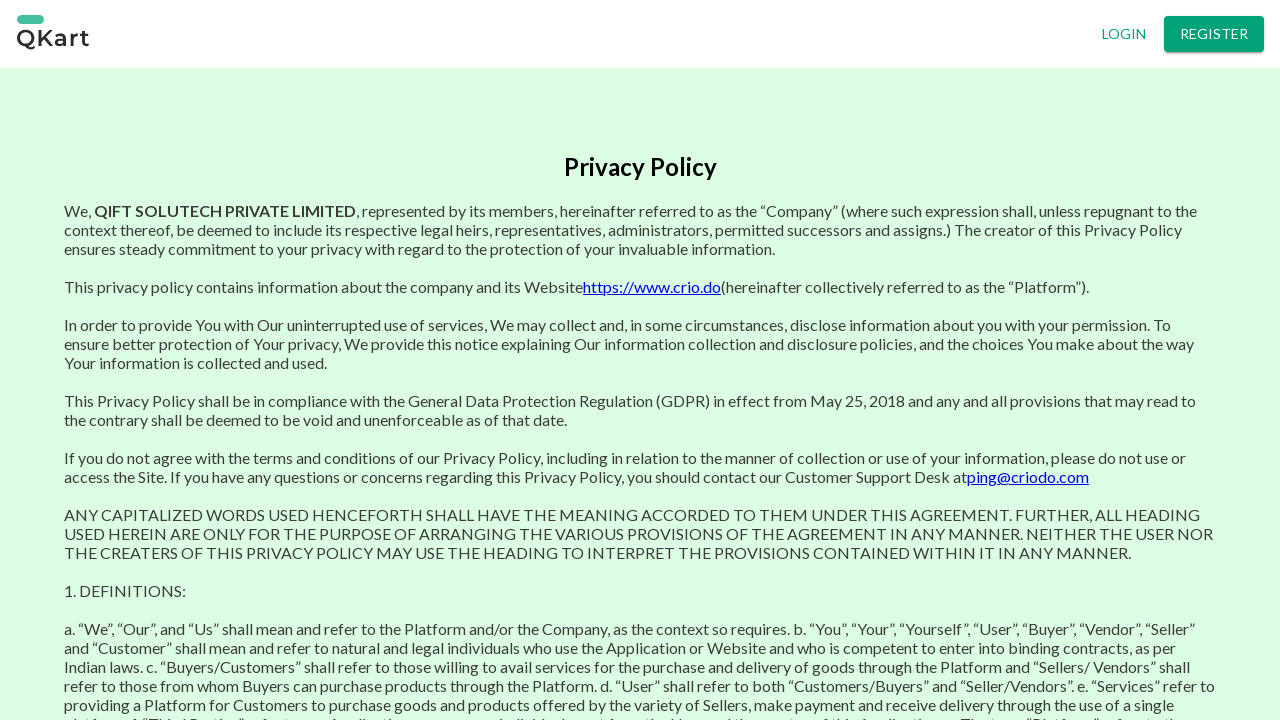

Clicked Terms of Service link from original home page at (784, 667) on a:has-text('Terms of Service')
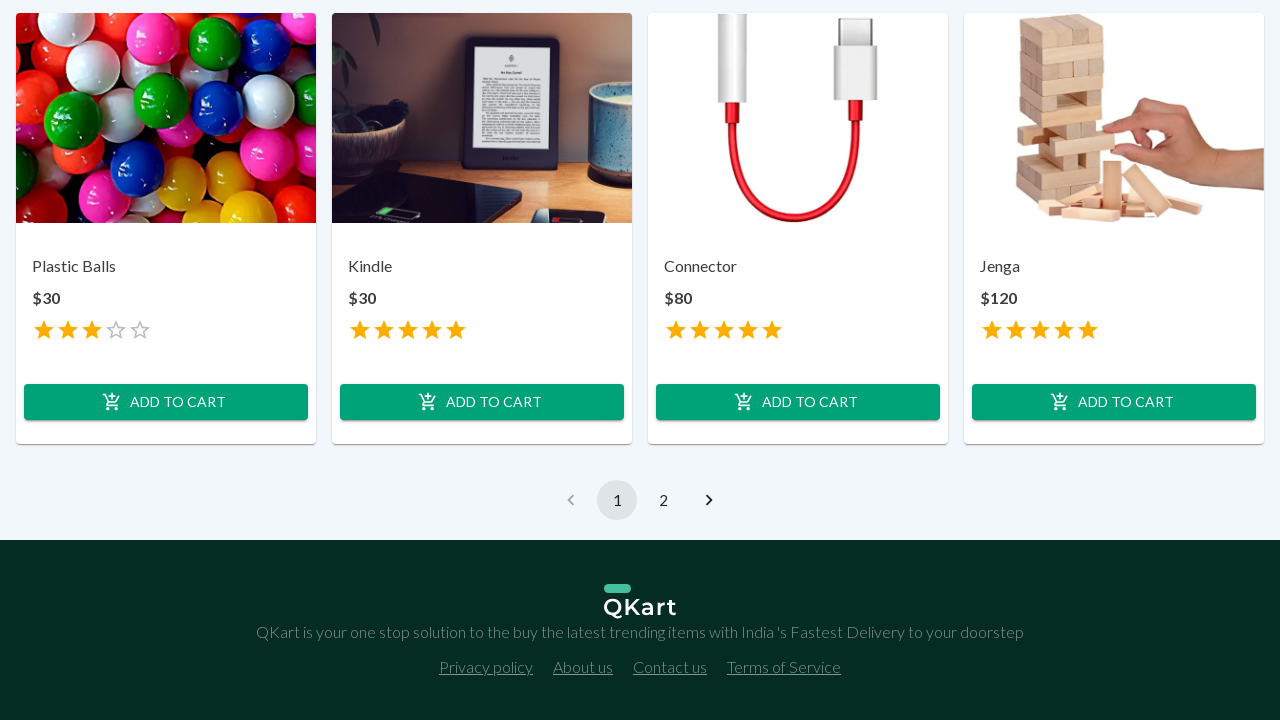

Terms of Service page loaded
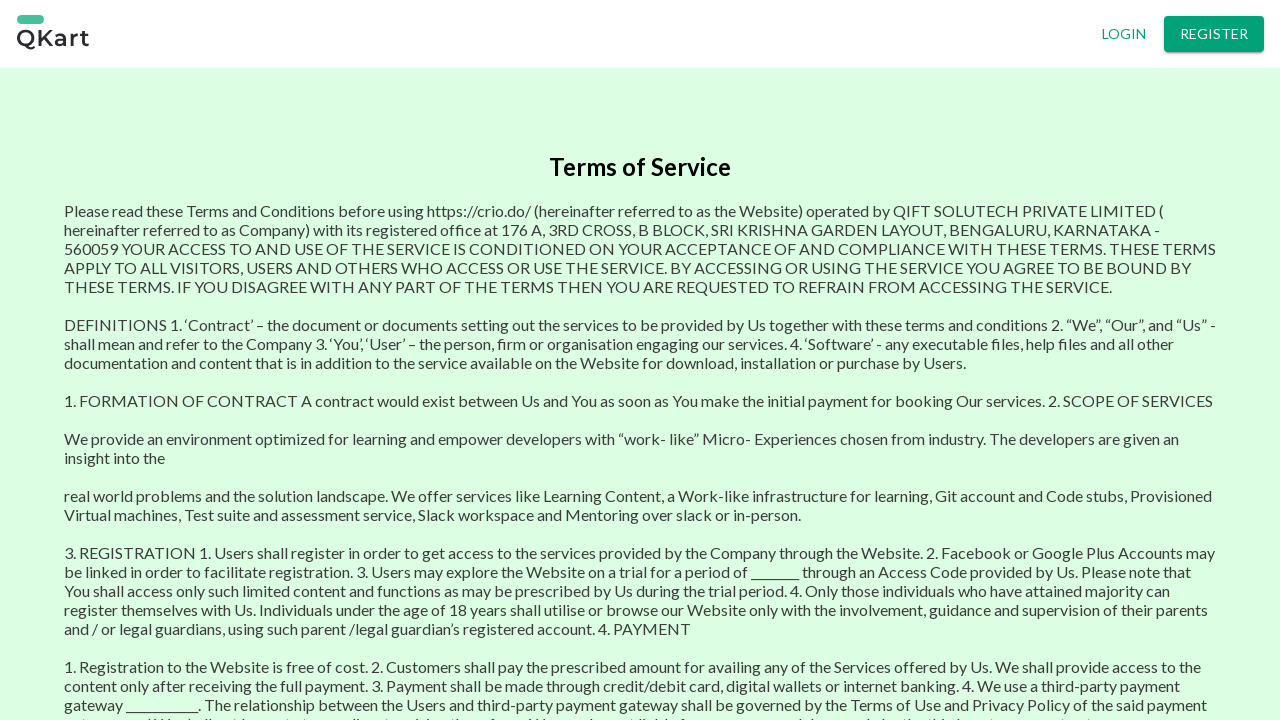

Terms of Service heading confirmed on new tab
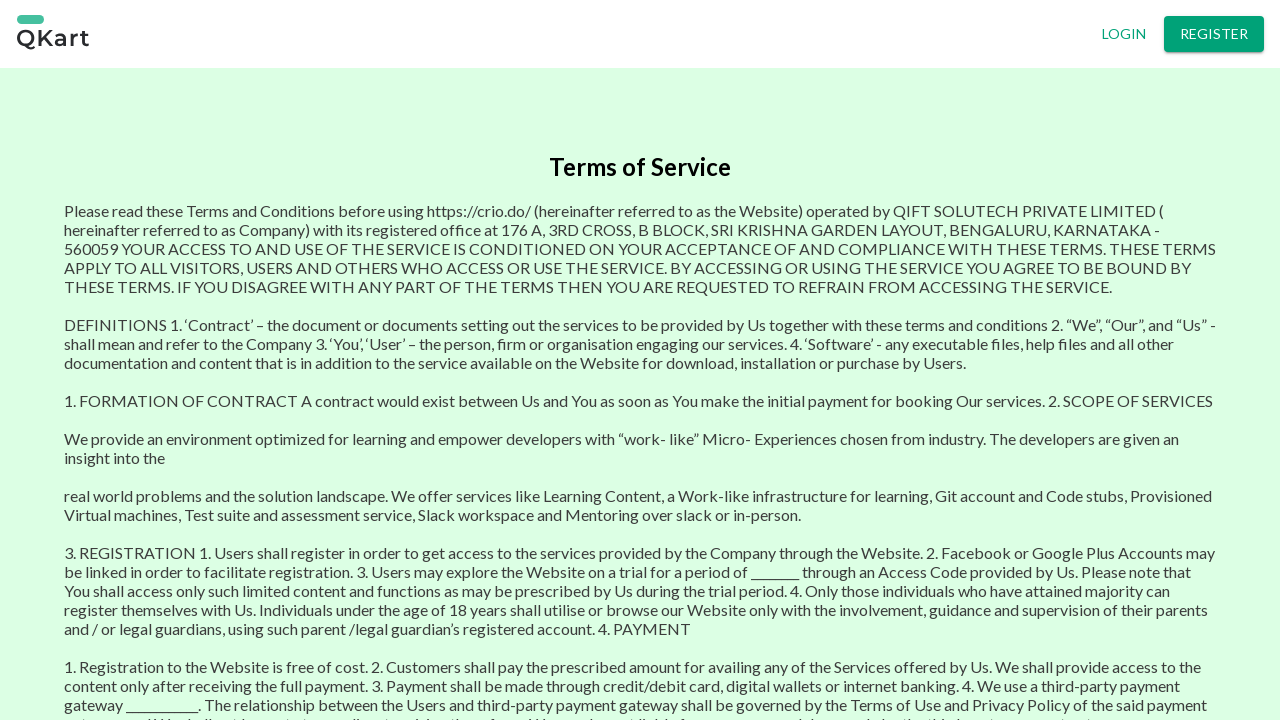

Closed Terms of Service tab
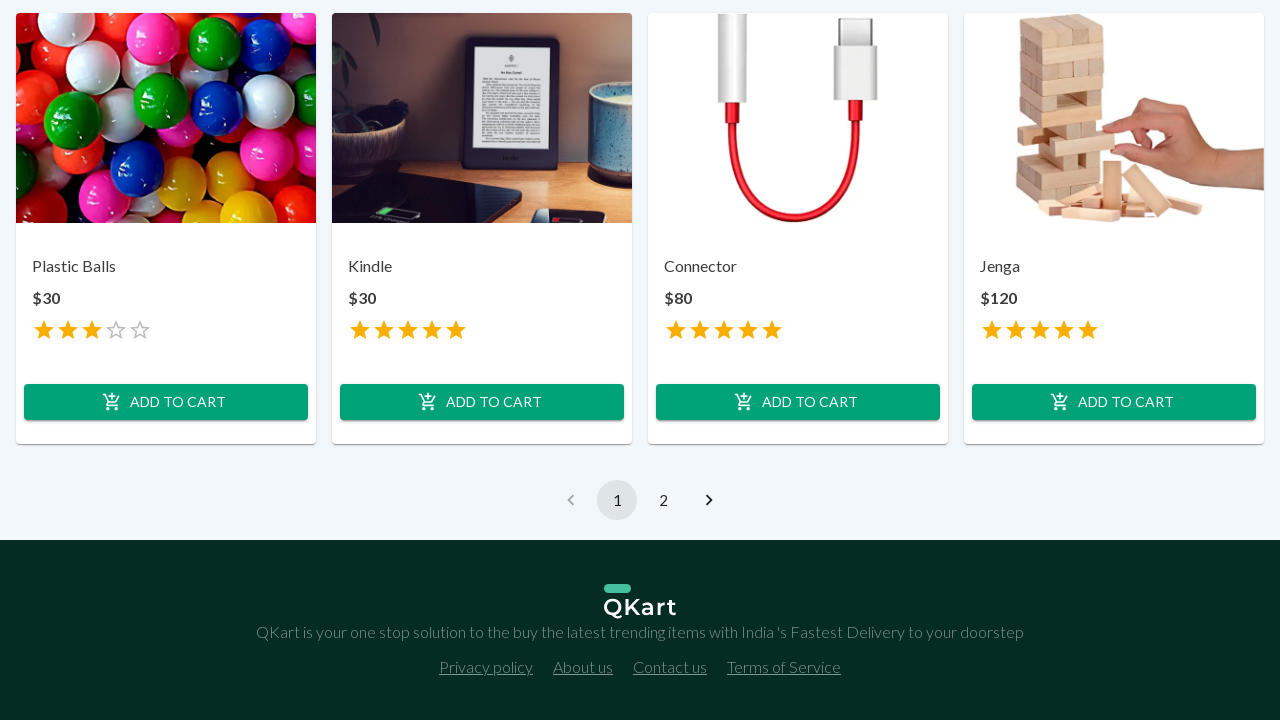

Closed Privacy Policy tab
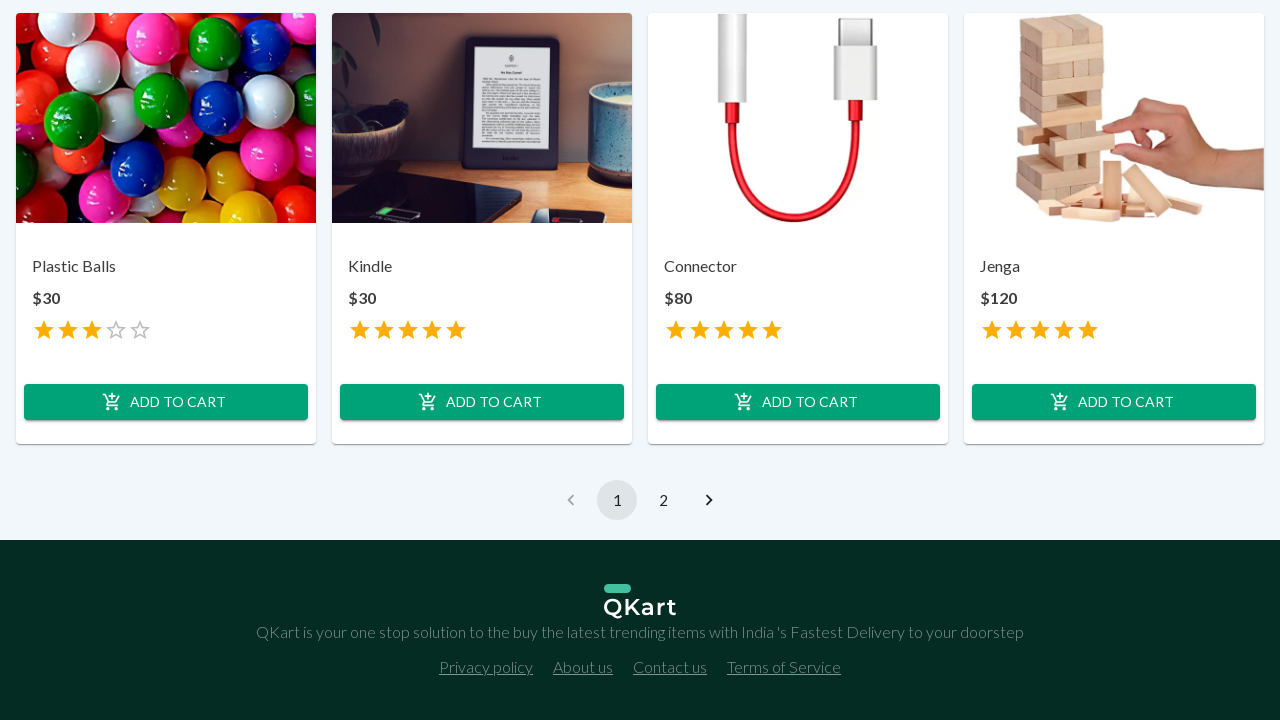

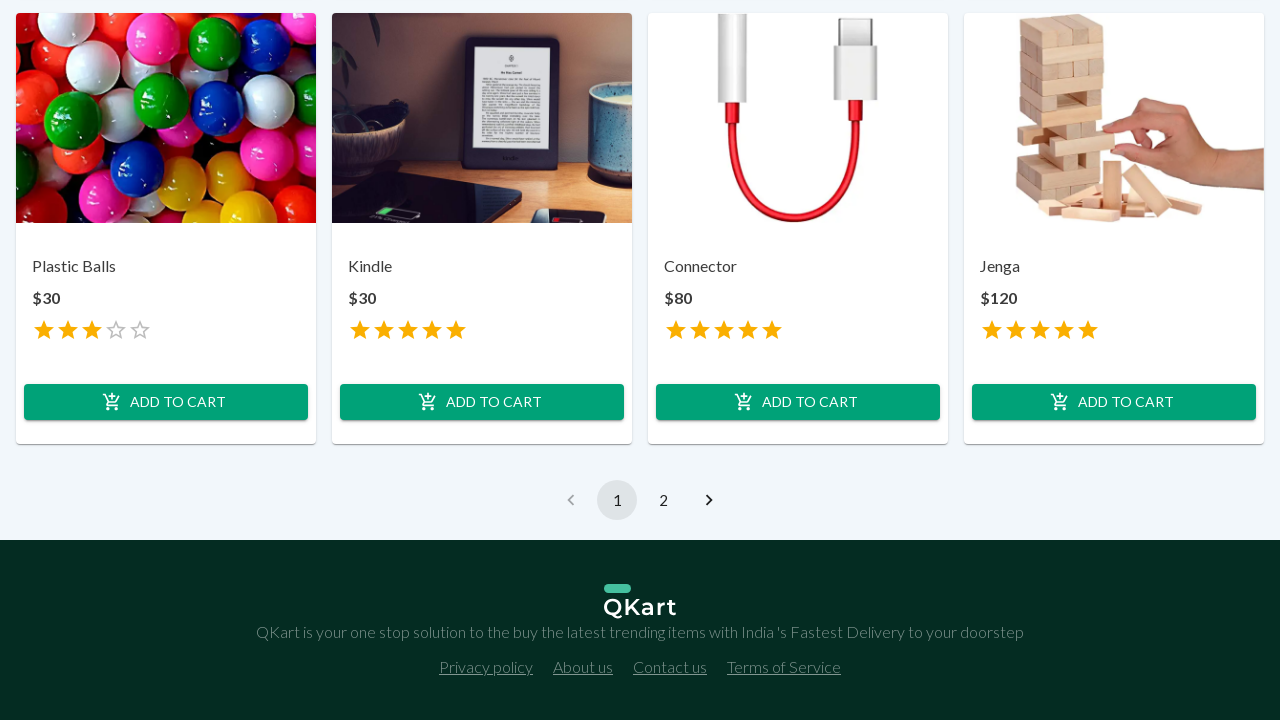